Navigates to the Scrape This Site homepage, clicks on the sandbox navigation link, then clicks on the "Countries of the World" example page link

Starting URL: https://www.scrapethissite.com/

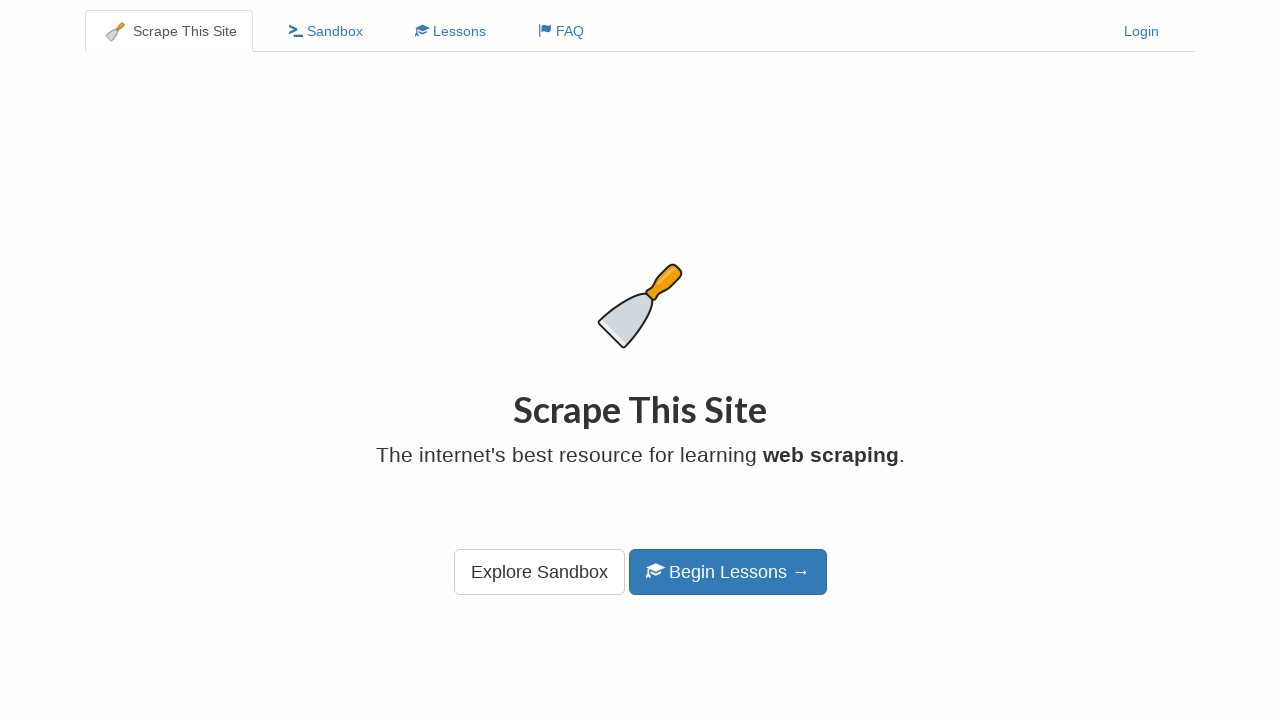

Navigated to Scrape This Sites homepage
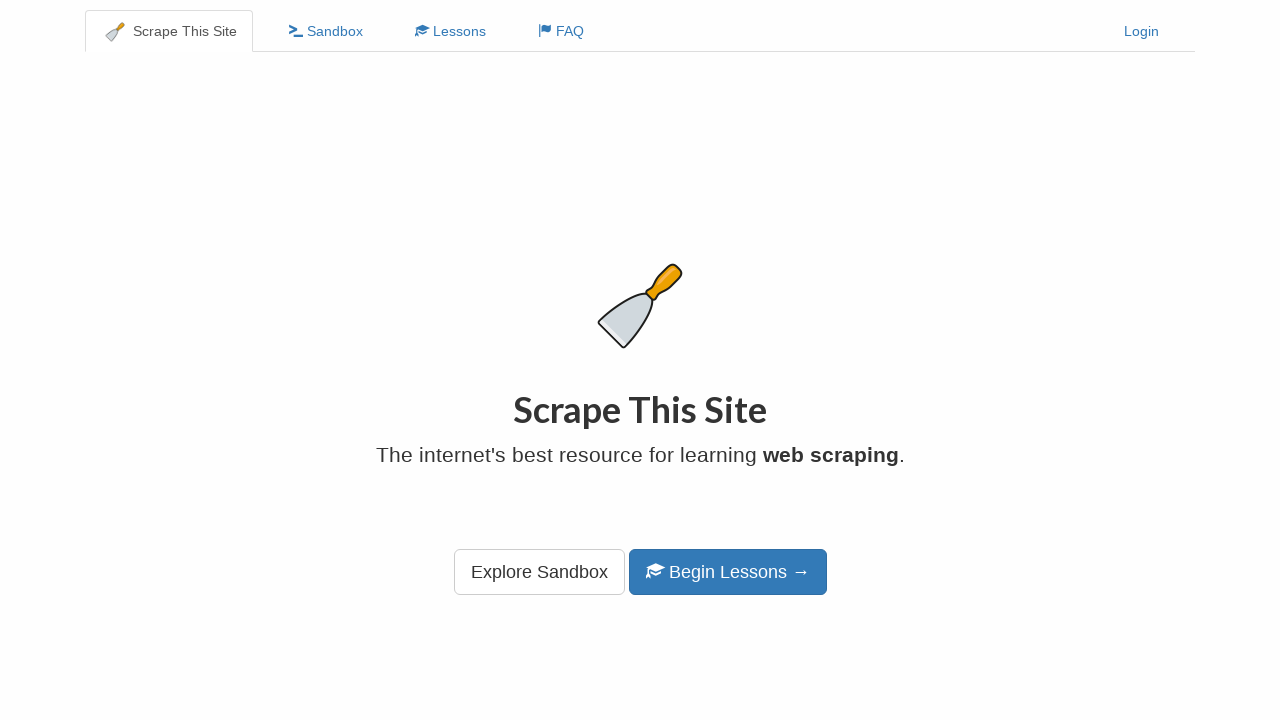

Waited for sandbox navigation link to be visible
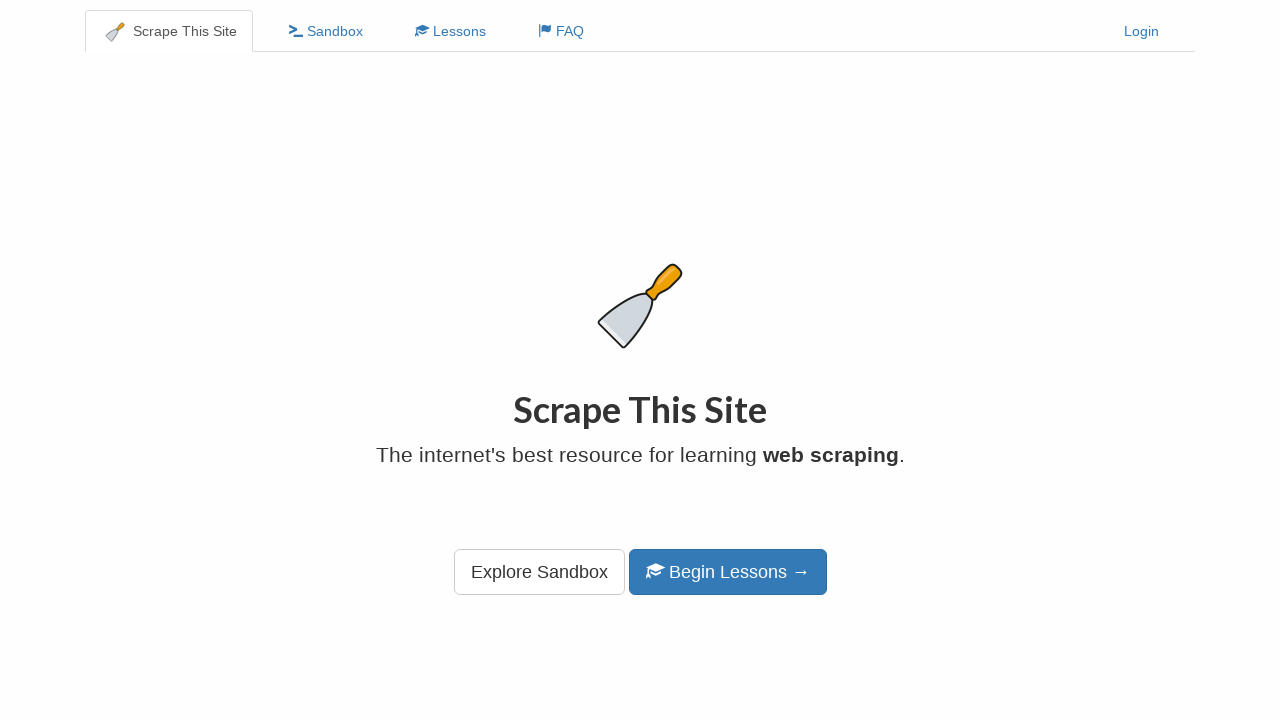

Clicked on the sandbox navigation link at (336, 31) on #nav-sandbox
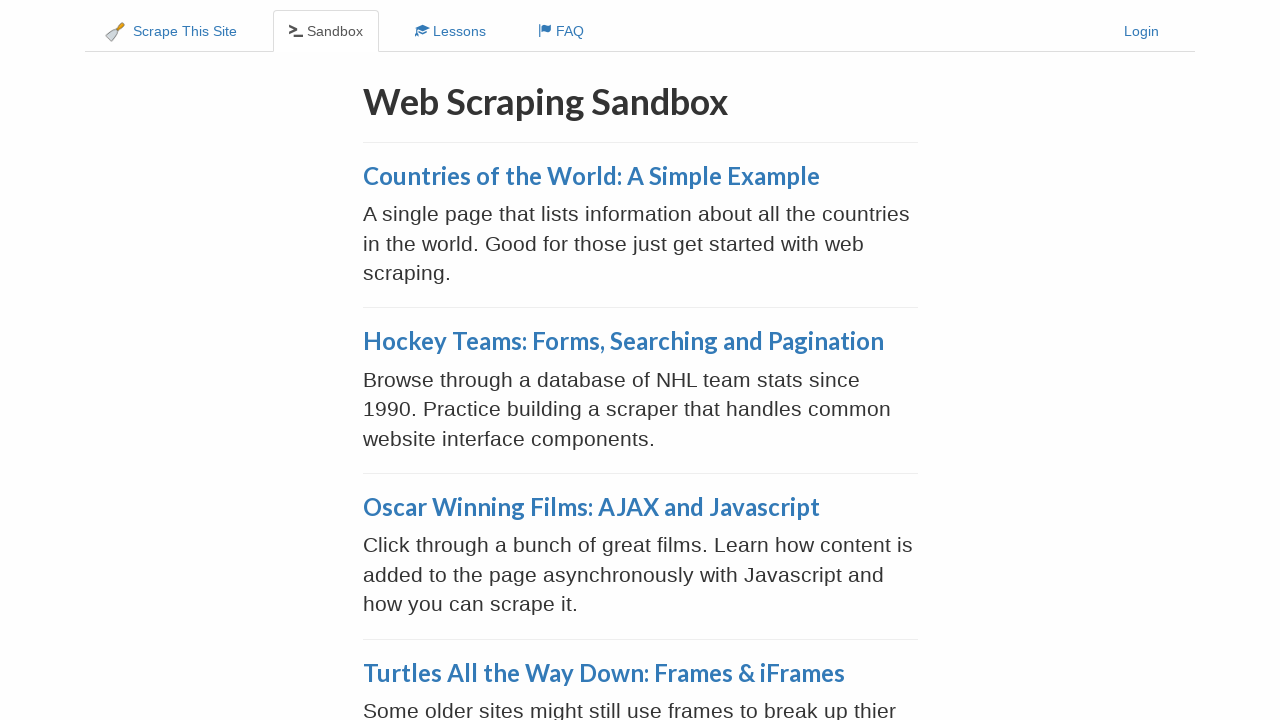

Clicked on the Countries of the World example page link at (591, 175) on xpath=//div[@id="pages"]/section/div/div/div/div[1]/h3/a
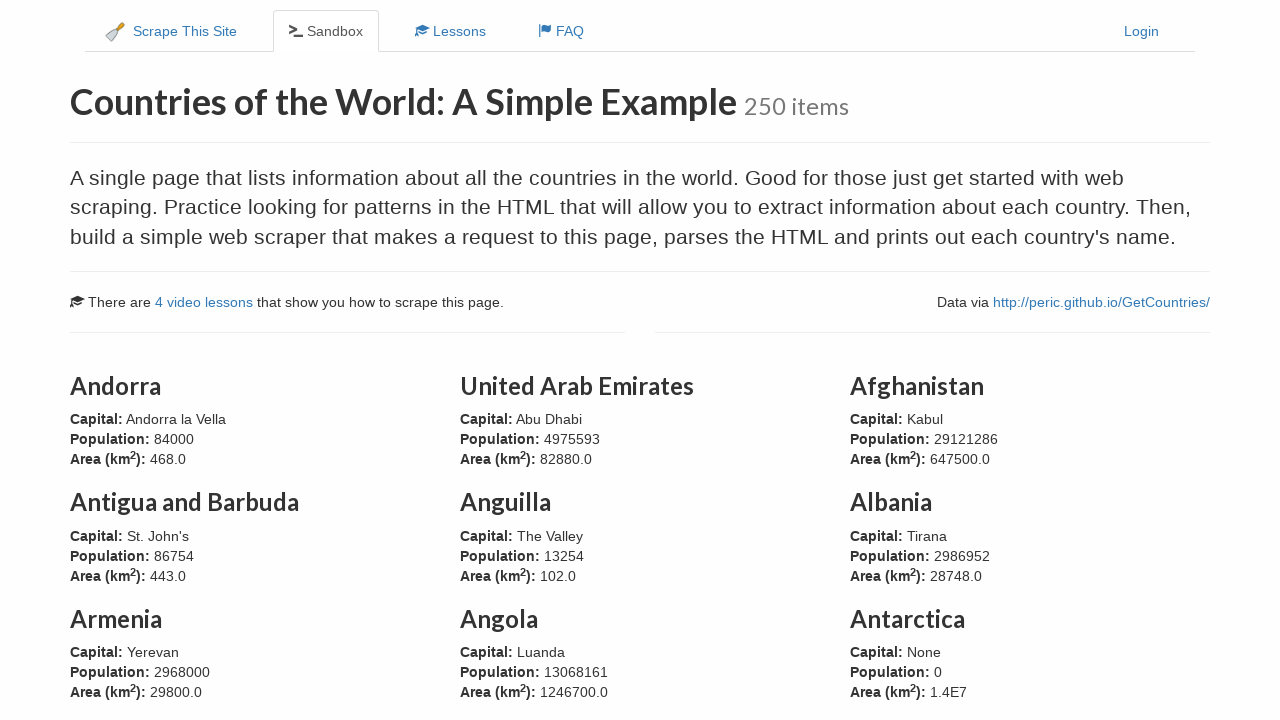

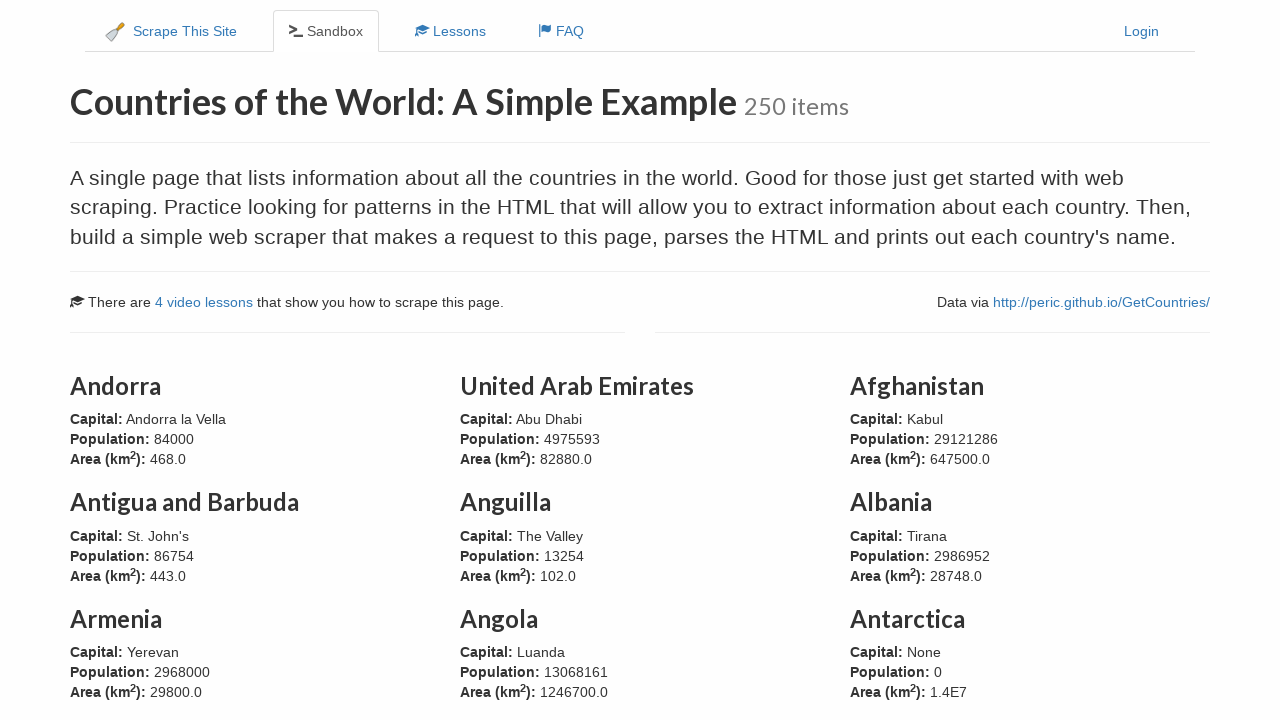